Tests file upload functionality by selecting a file via the file input field and submitting the upload form, then verifying the uploaded filename is displayed correctly.

Starting URL: https://the-internet.herokuapp.com/upload

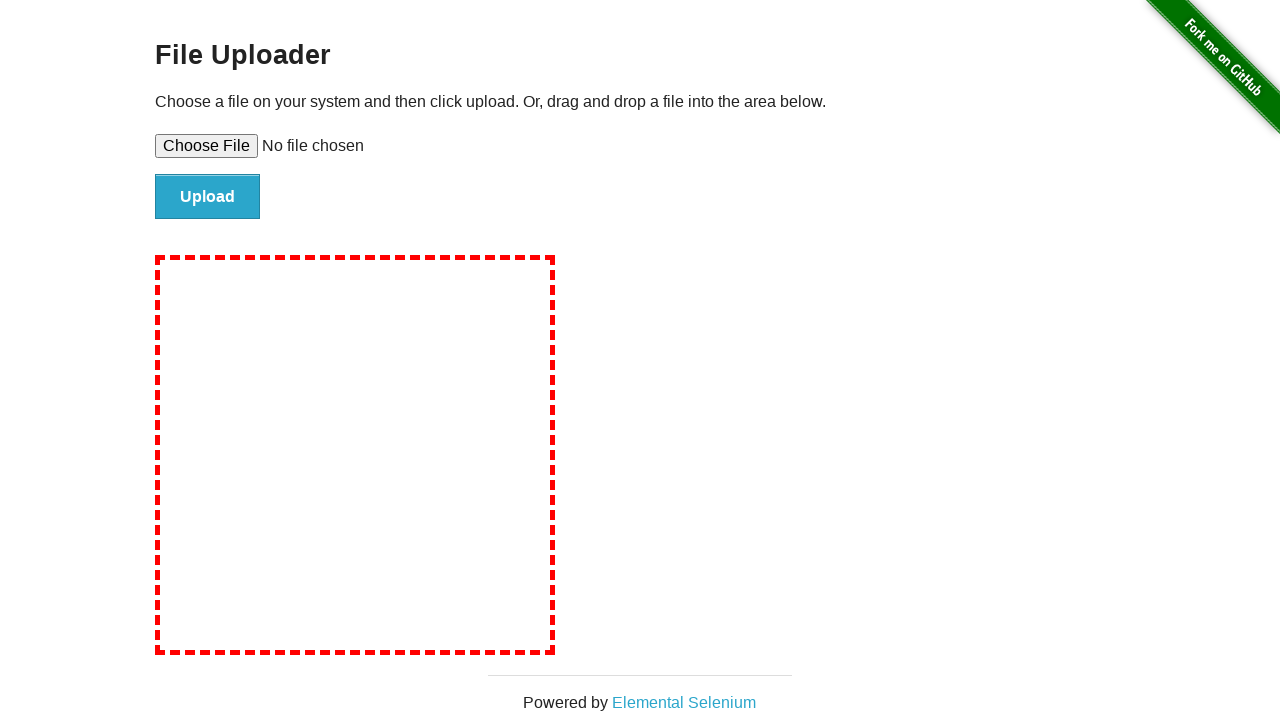

Created temporary test file 'test-upload-file.txt' with sample content
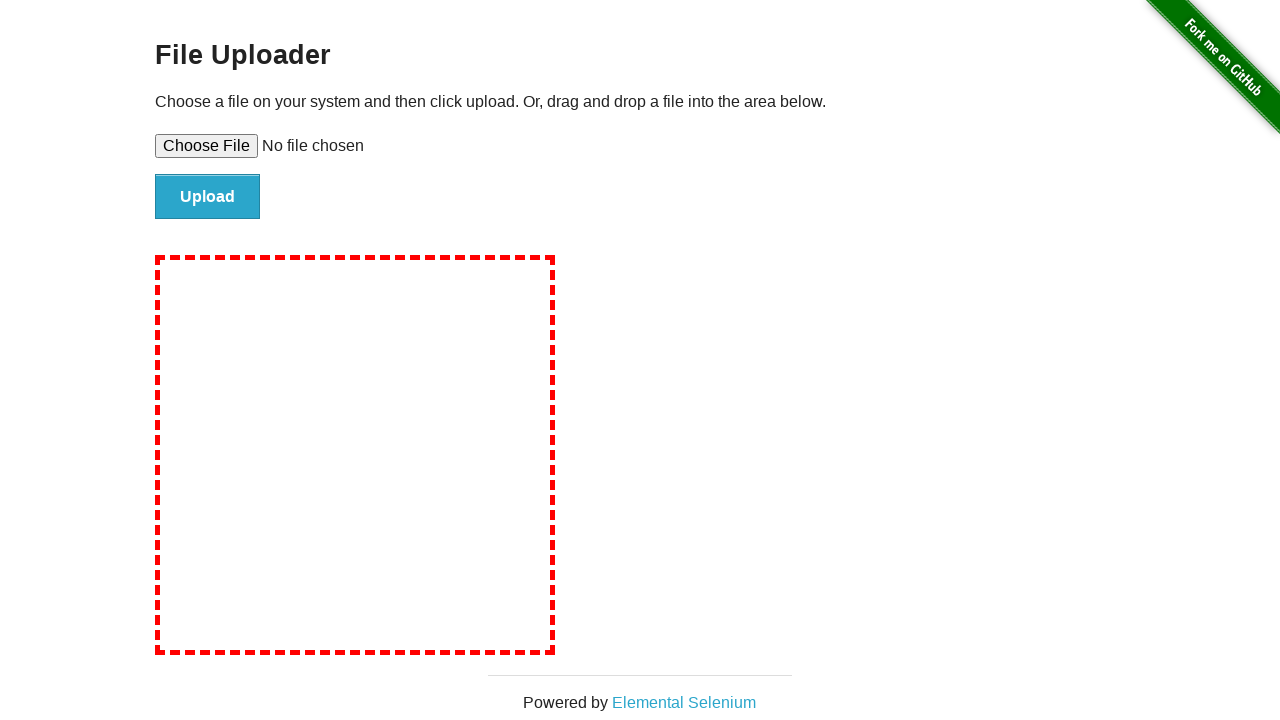

Selected file for upload via file input field
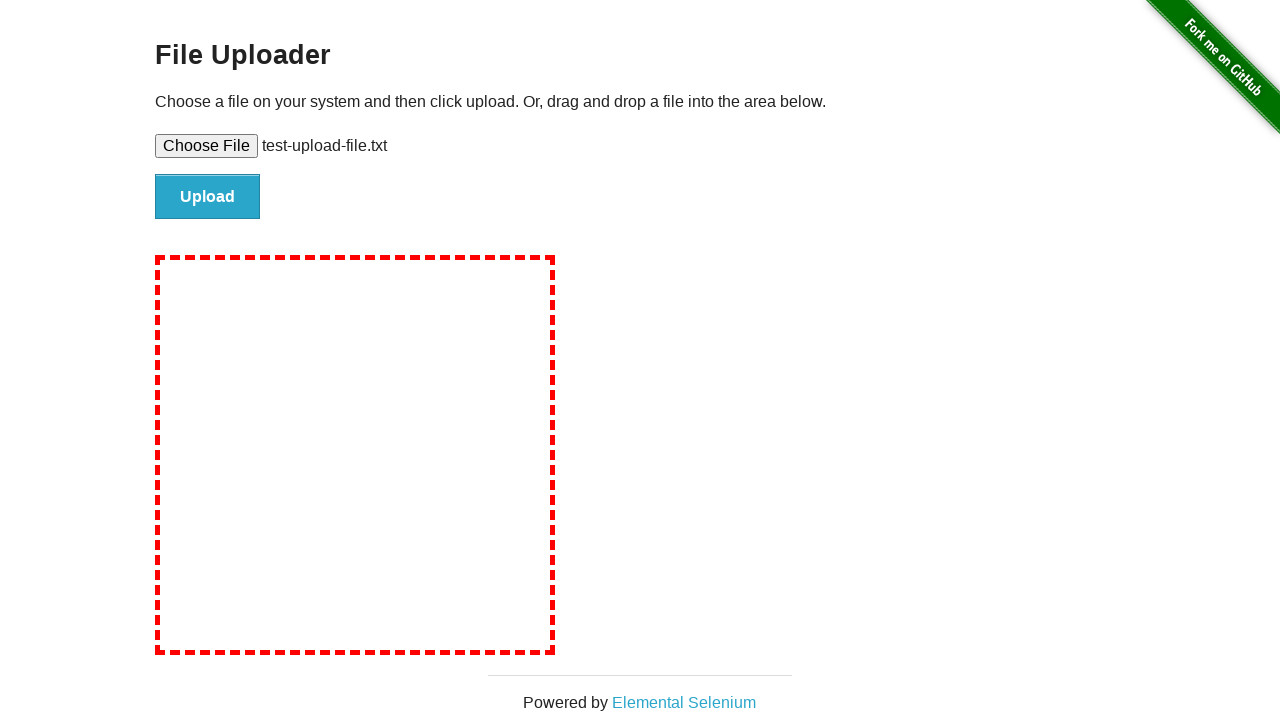

Clicked submit button to upload the file at (208, 197) on #file-submit
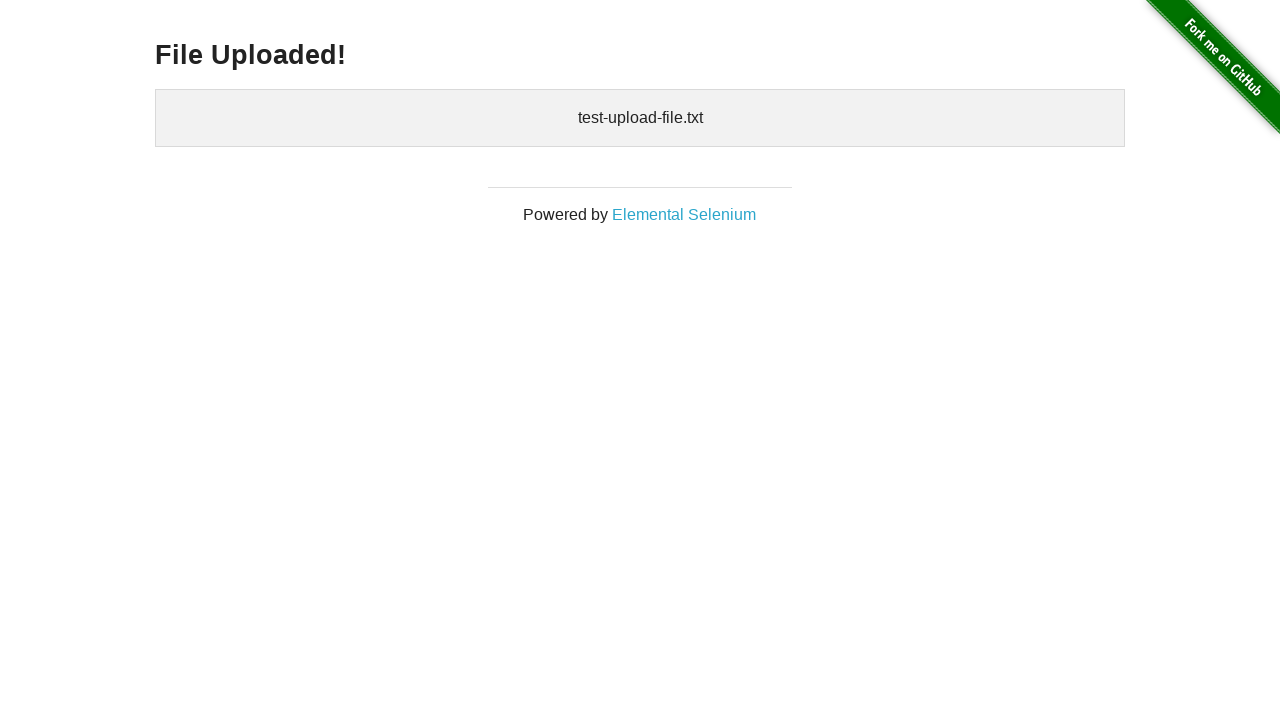

Verified uploaded filename is displayed correctly
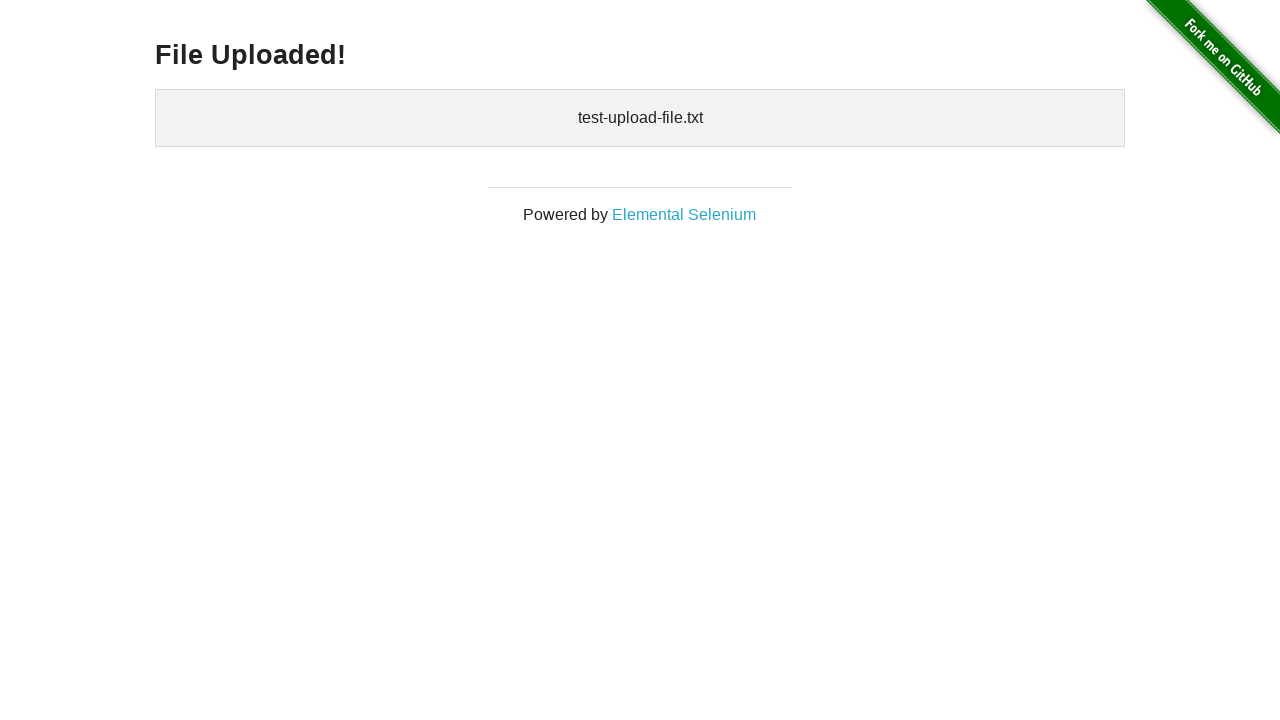

Cleaned up temporary test file
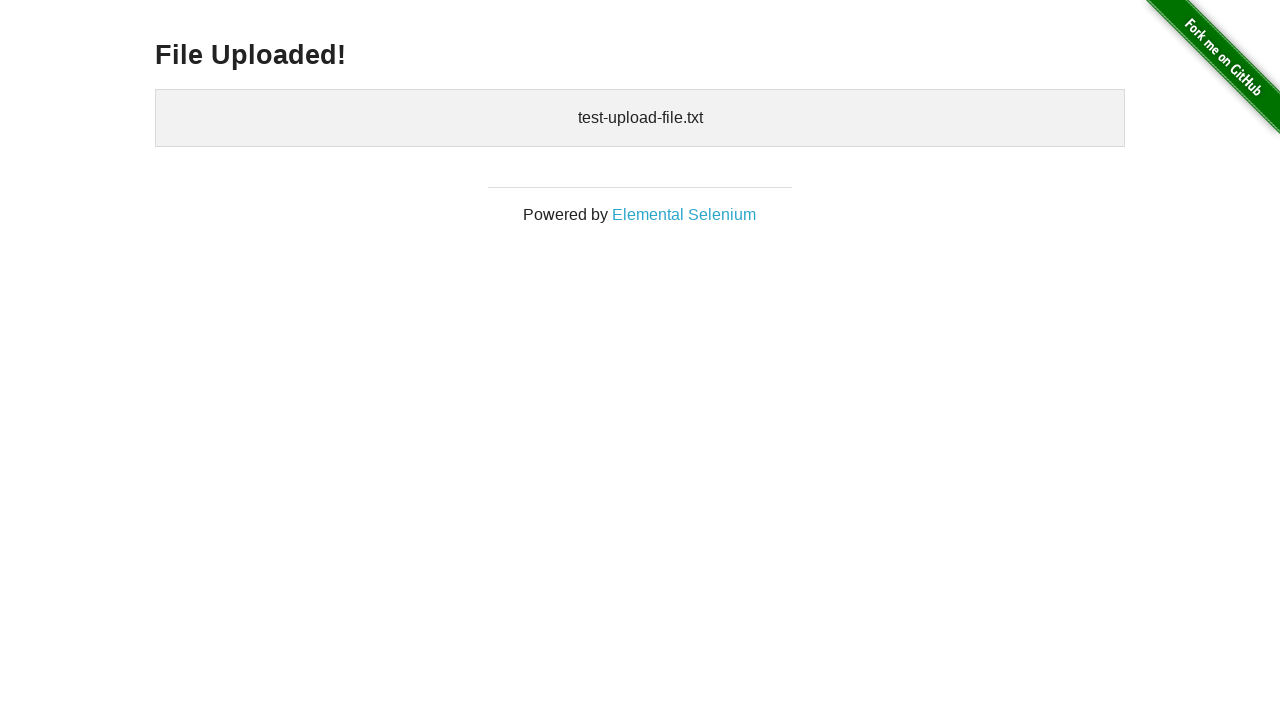

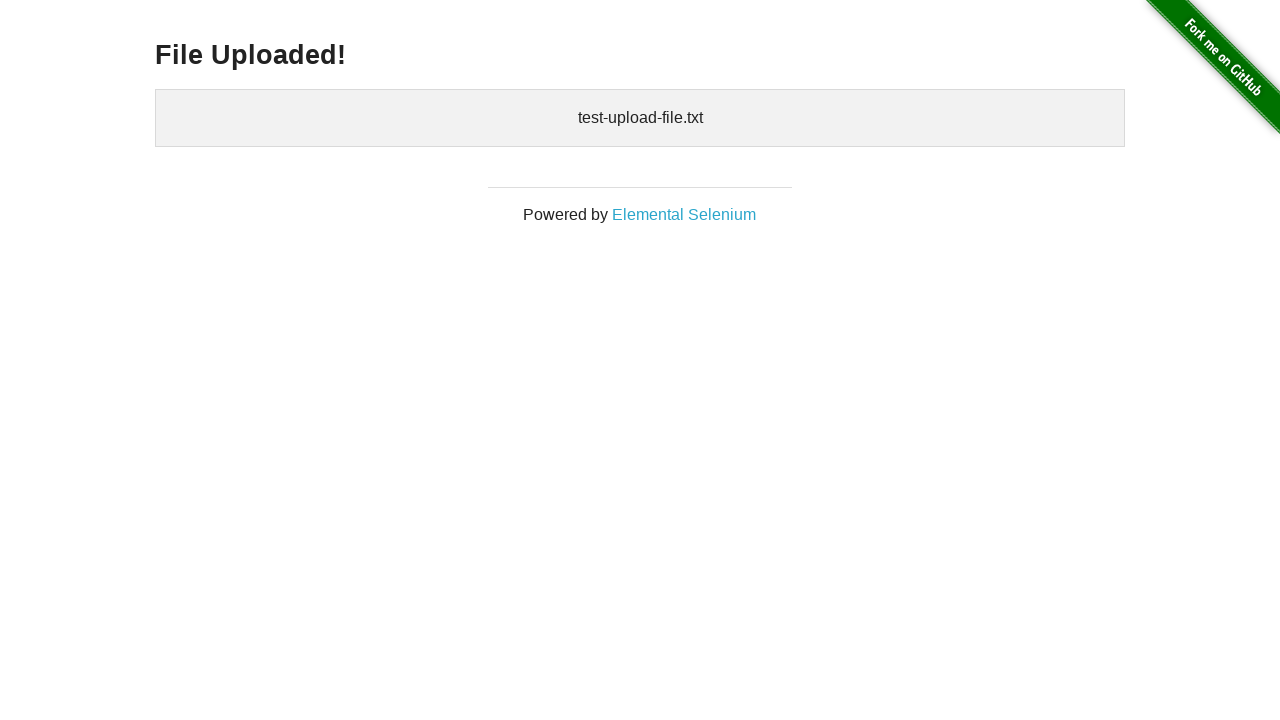